Tests the Spanish language functionality of the AI Frontera Defender website by navigating to the site, looking for language switcher elements, and attempting to switch the page to Spanish language.

Starting URL: https://aifronteradefender.com

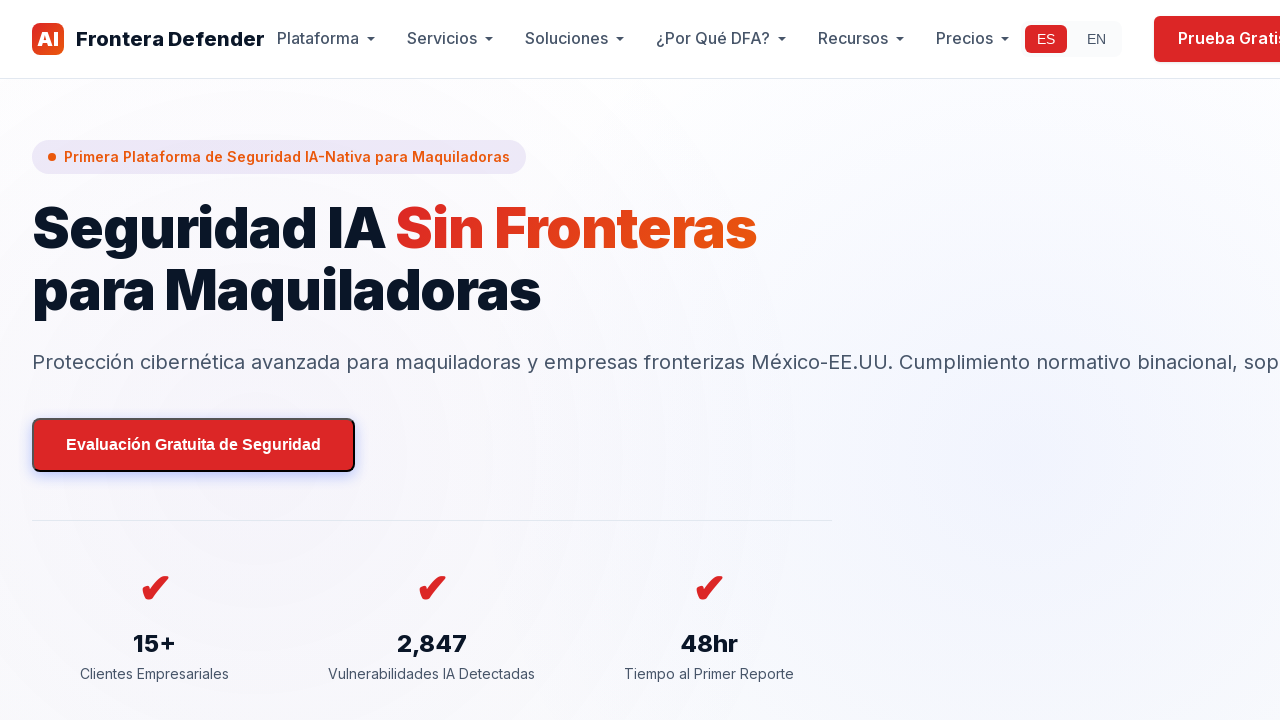

Waited for page to reach networkidle state
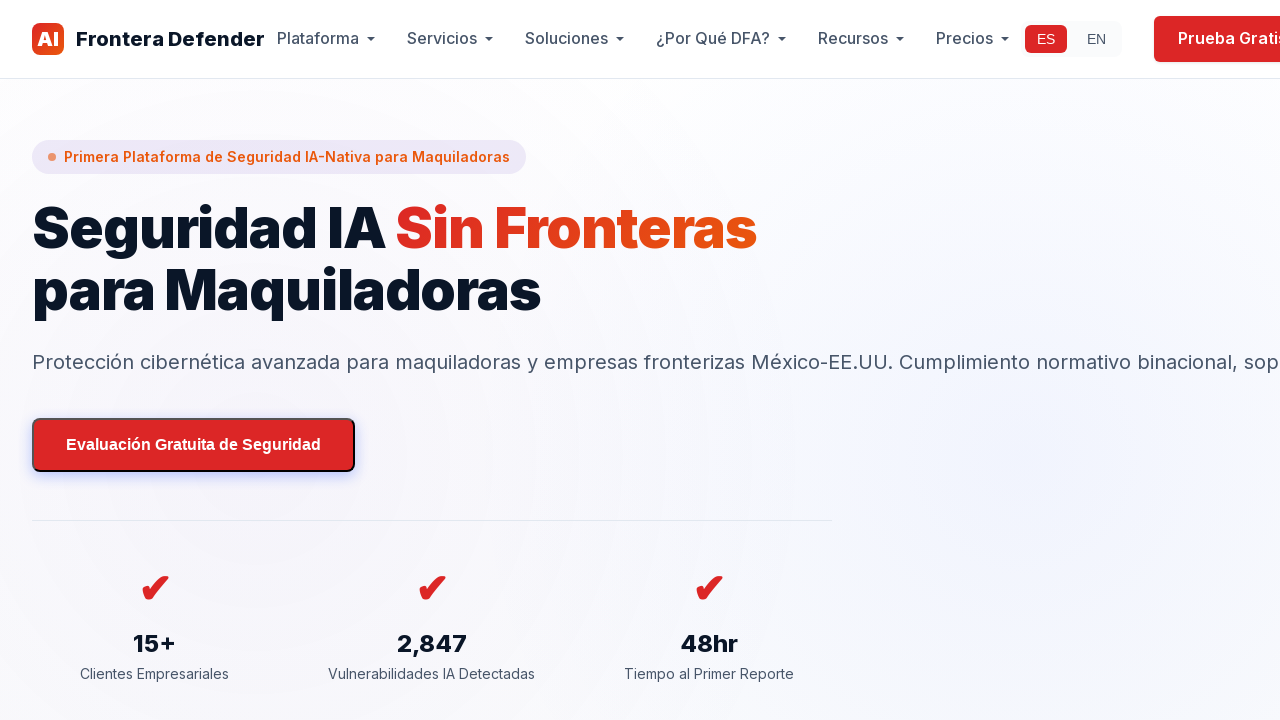

Waited 3 seconds for page stabilization
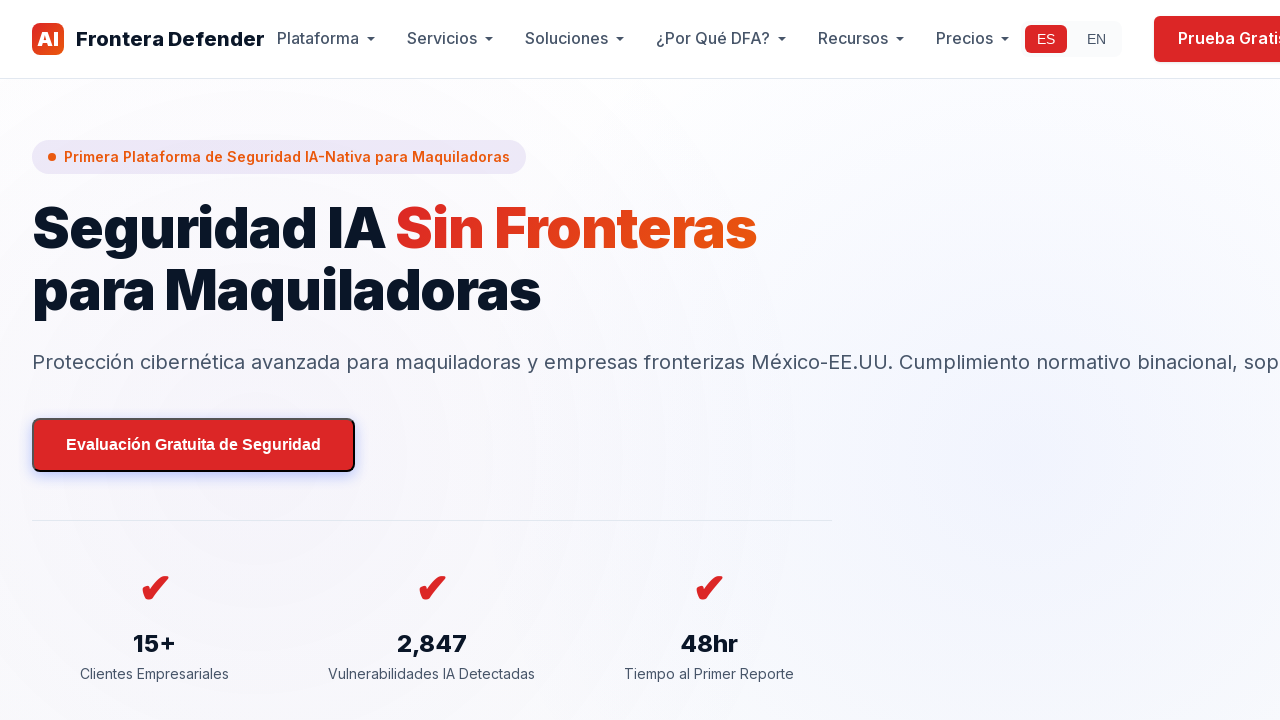

Extracted body text content to check for Vercel login page
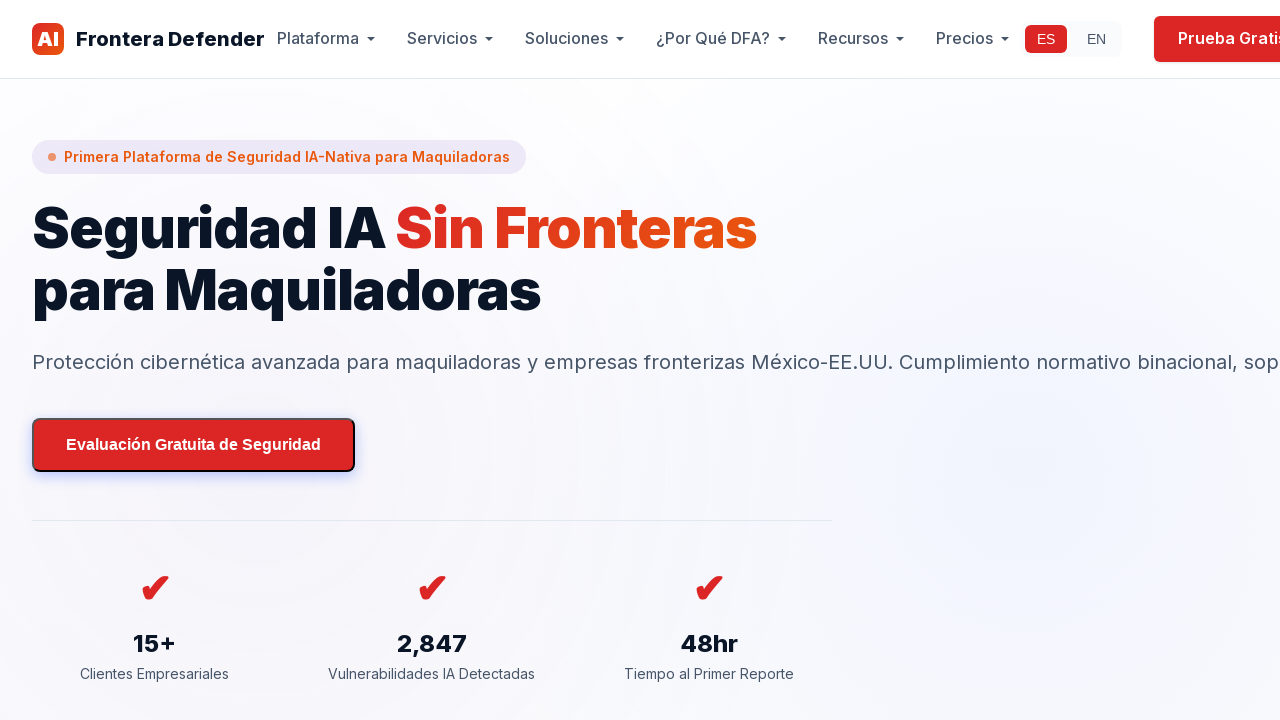

Located Spanish language switcher element
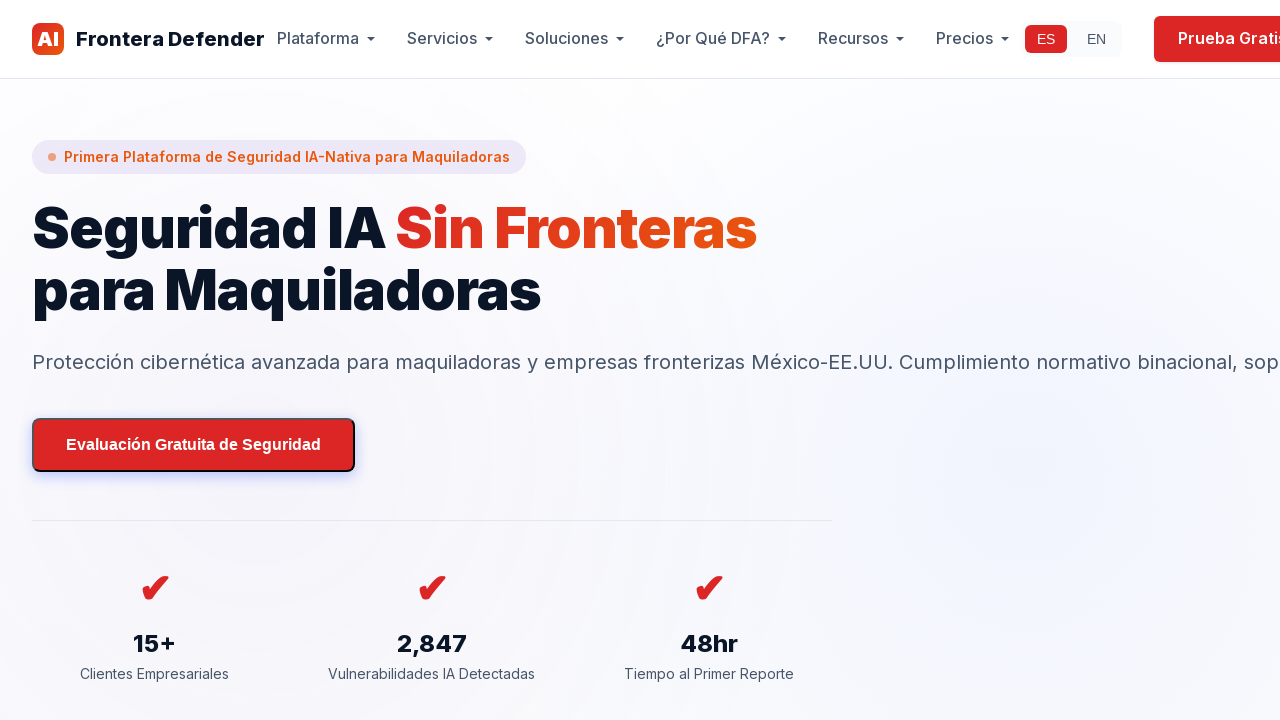

Failed to locate or click Spanish language switcher via primary method
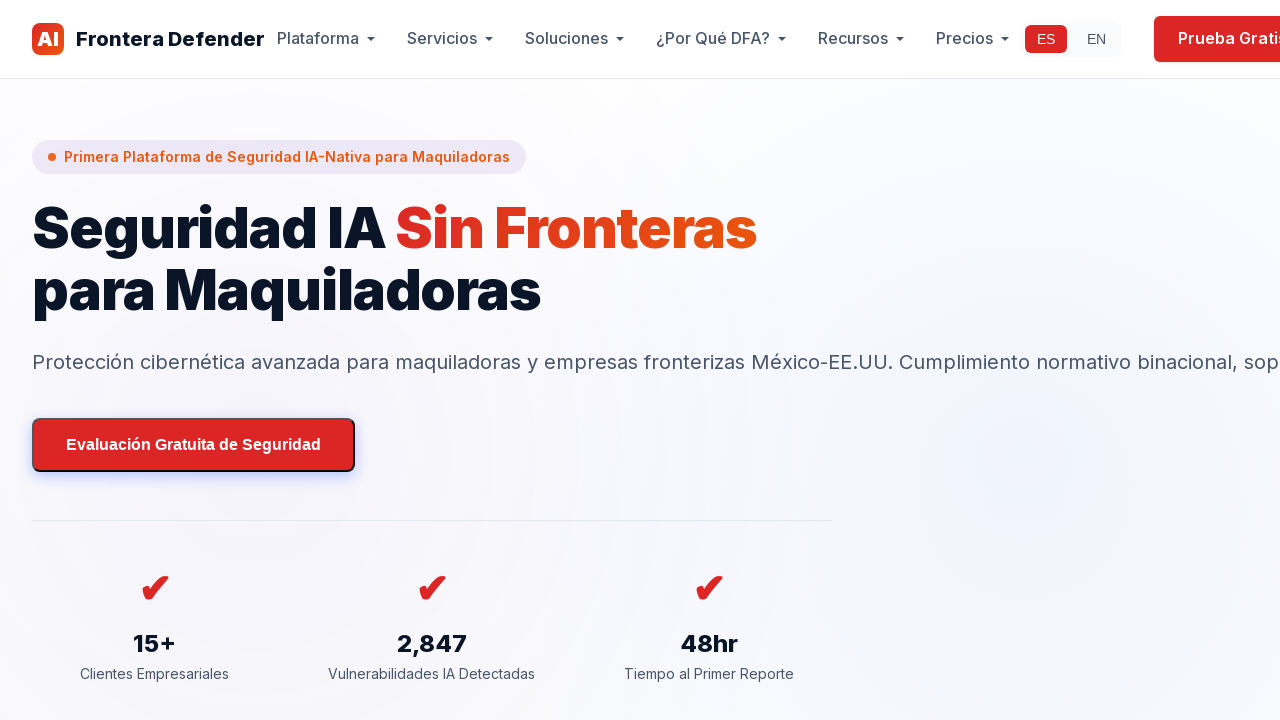

Located language dropdown button
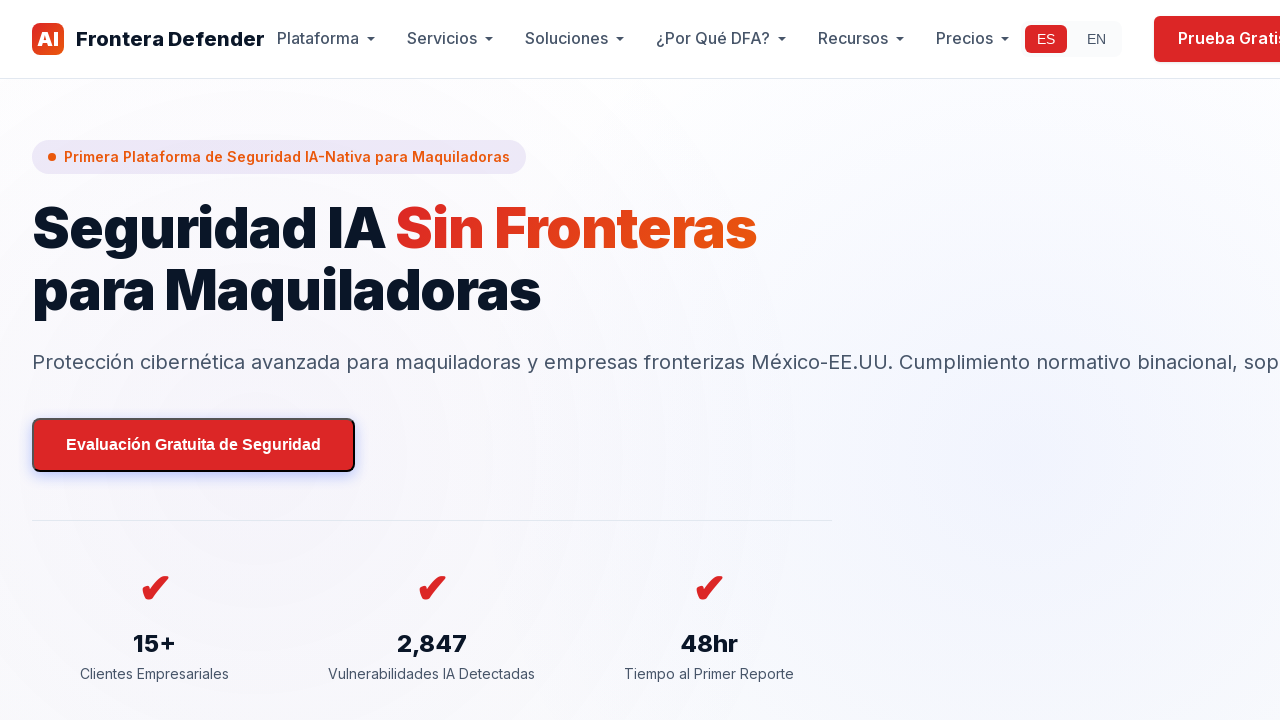

Clicked language dropdown button at (1096, 39) on button:has-text('EN'), button:has-text('English'), [aria-label*='language'] >> n
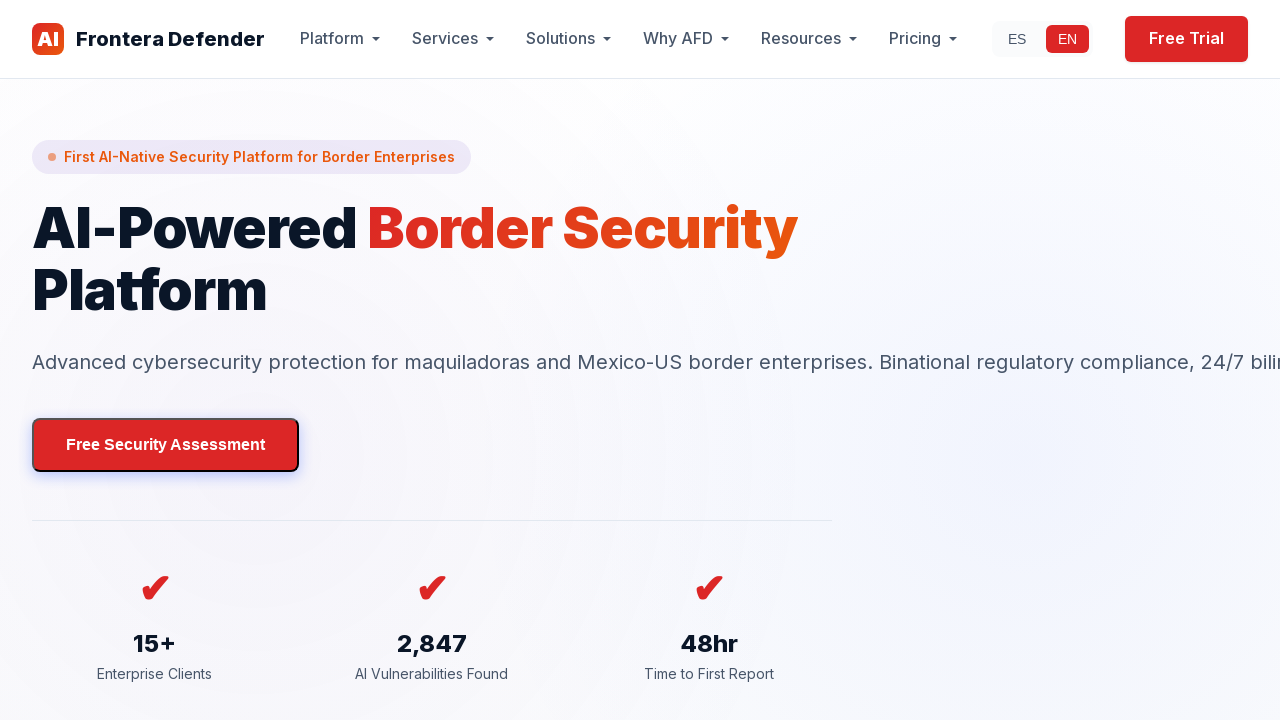

Waited 1 second for dropdown menu to open
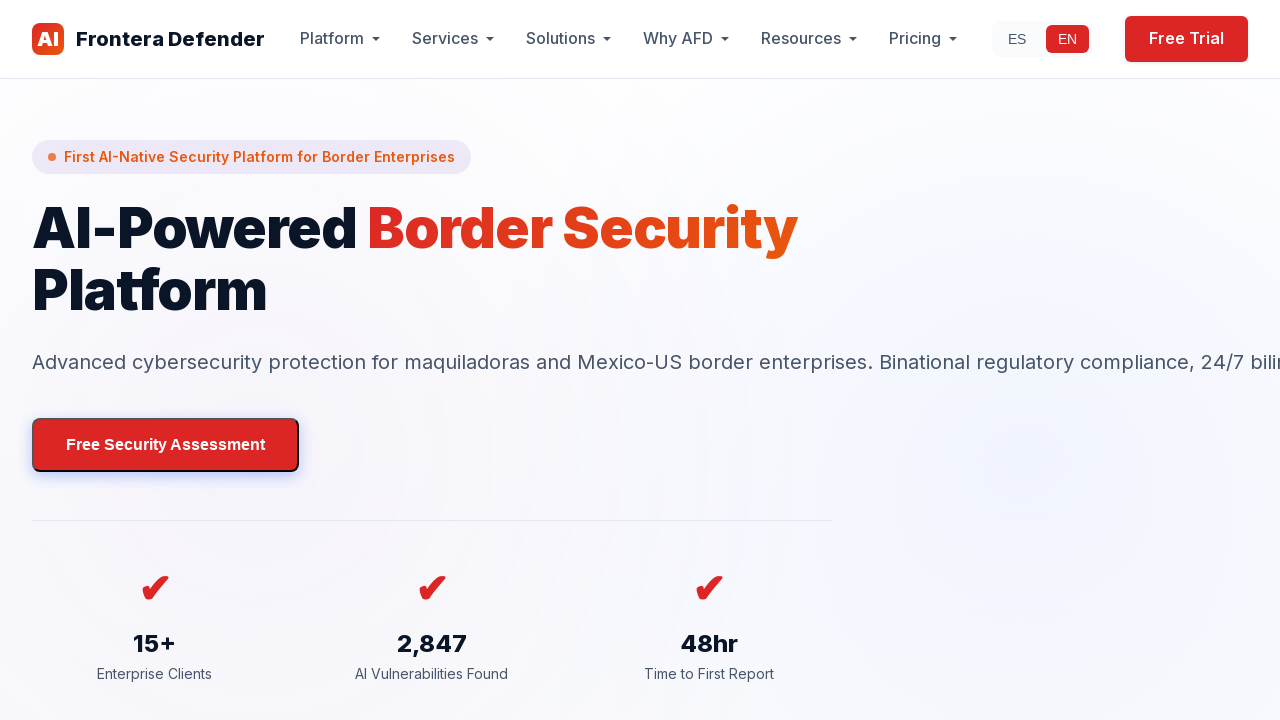

Clicked Spanish option from dropdown menu at (445, 39) on text=/ES|Español|Spanish/i
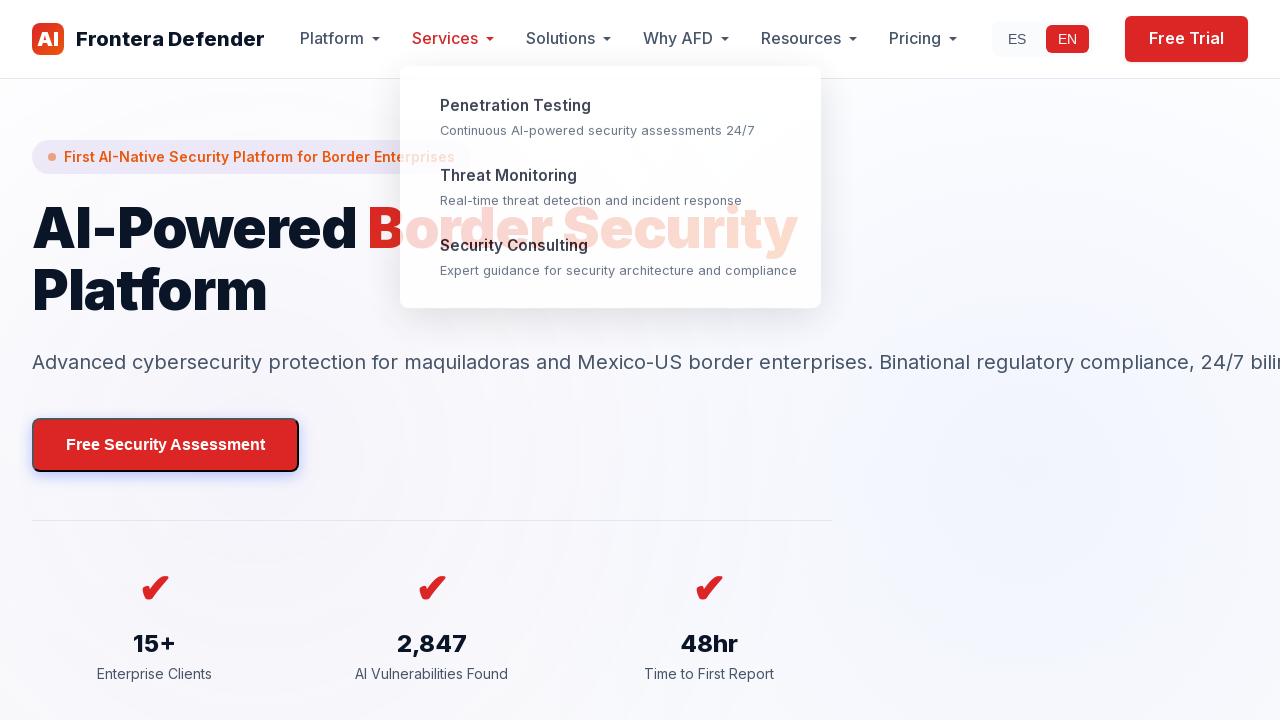

Waited 3 seconds for page language change to complete
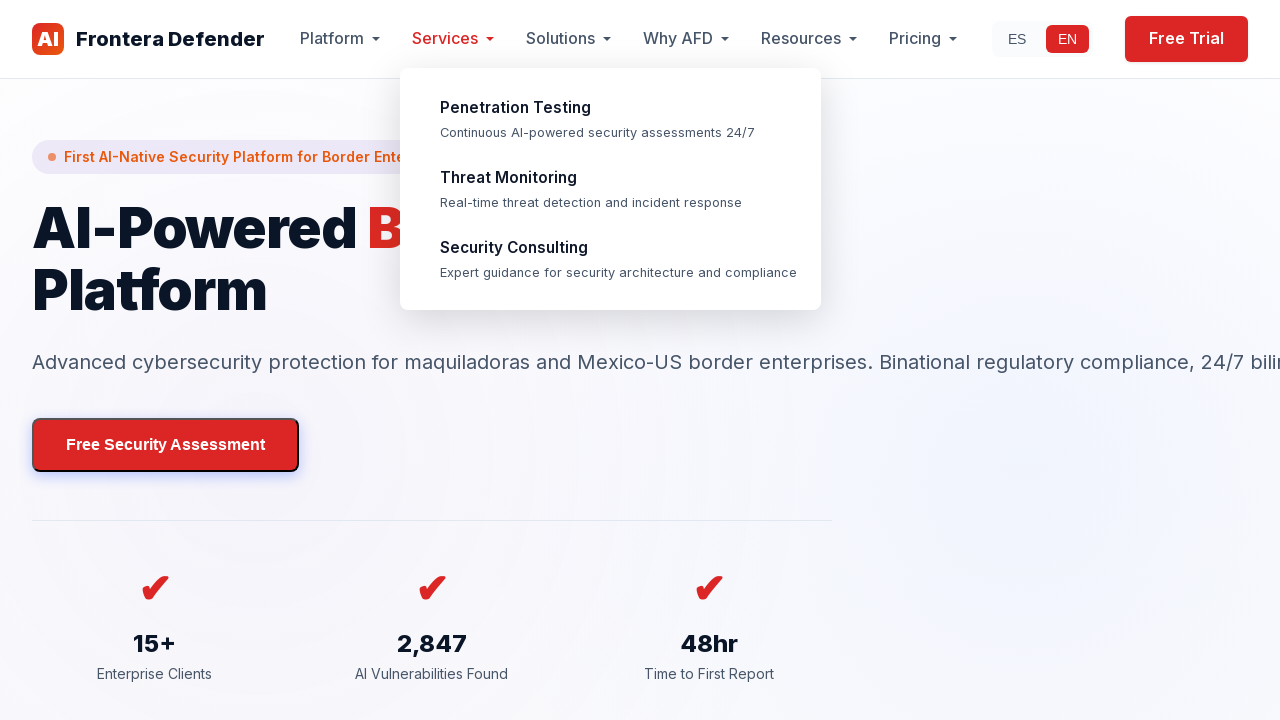

Confirmed page body element is present
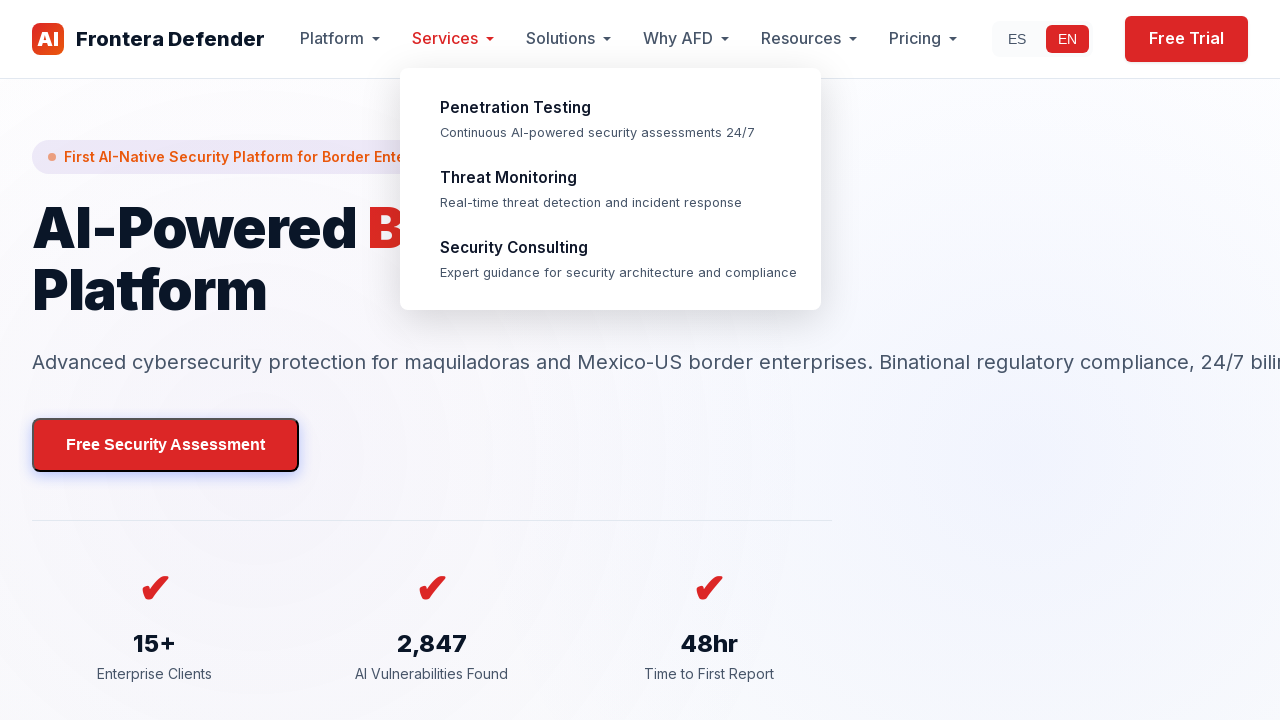

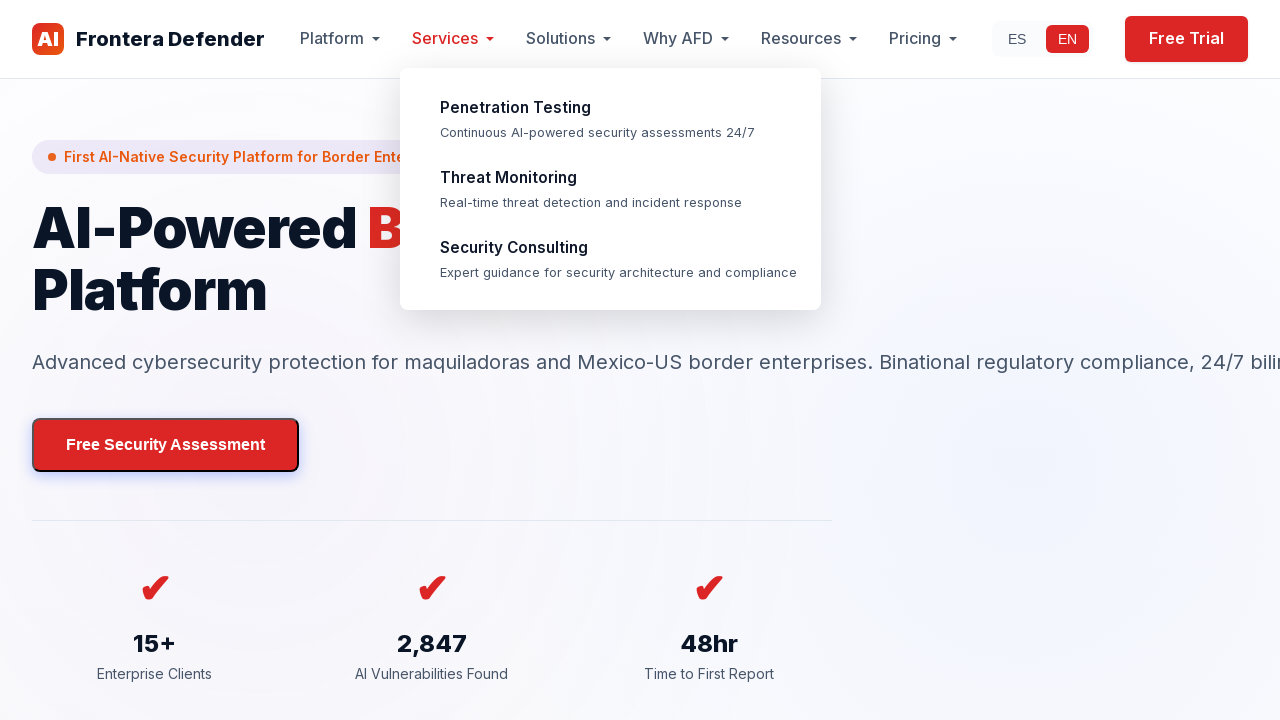